Tests right-click context menu functionality by performing a right-click action on a button element to trigger a context menu

Starting URL: https://swisnl.github.io/jQuery-contextMenu/demo.html

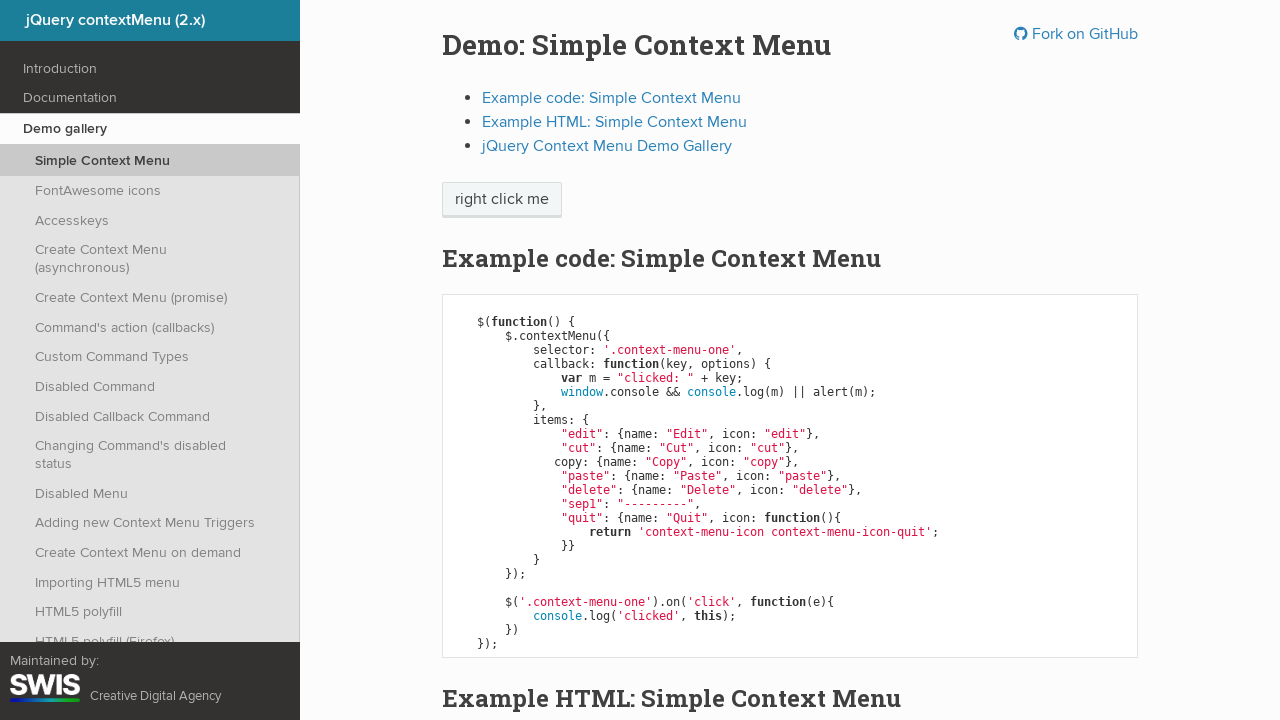

Located context menu trigger button
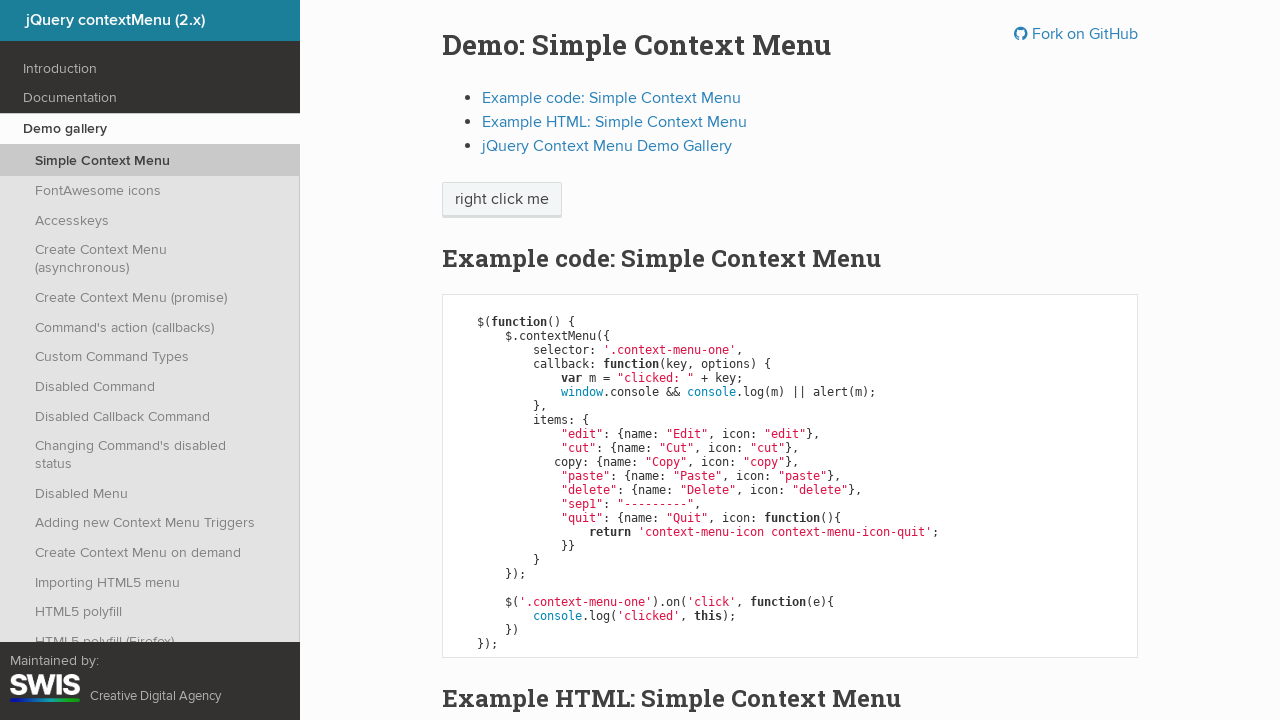

Performed right-click action on button to trigger context menu at (502, 200) on xpath=//span[@class="context-menu-one btn btn-neutral"]
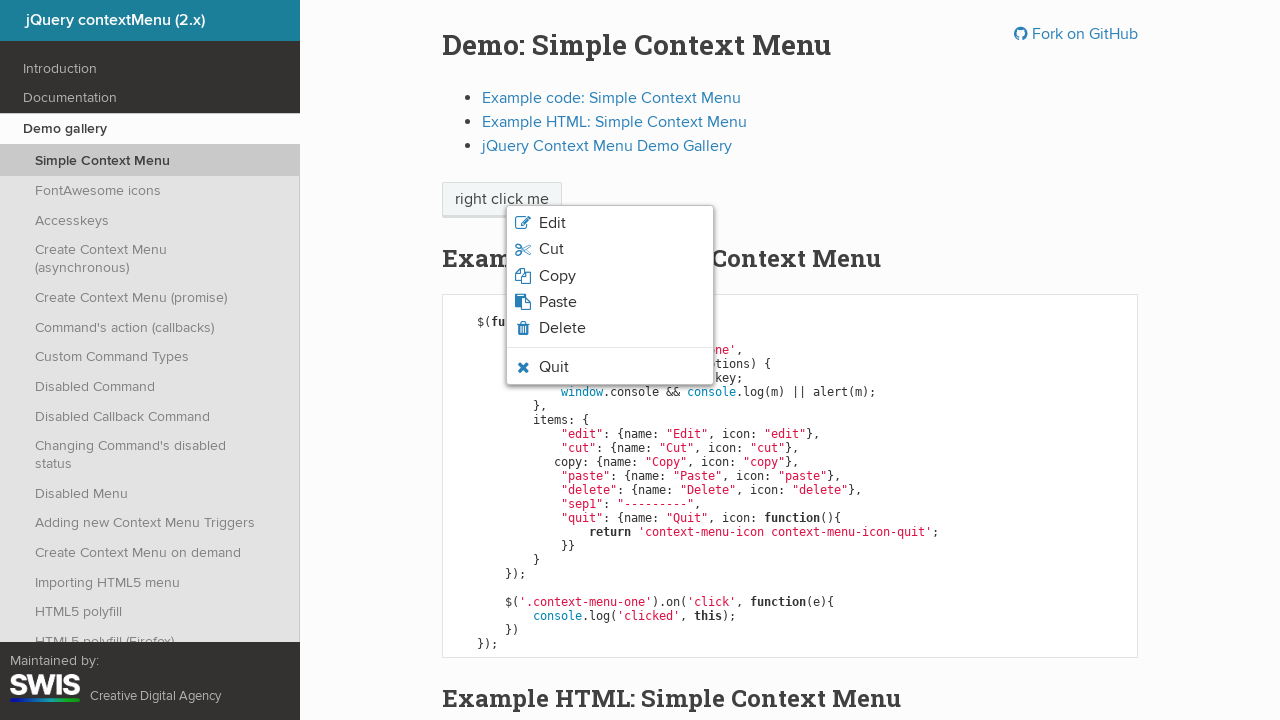

Context menu appeared and loaded
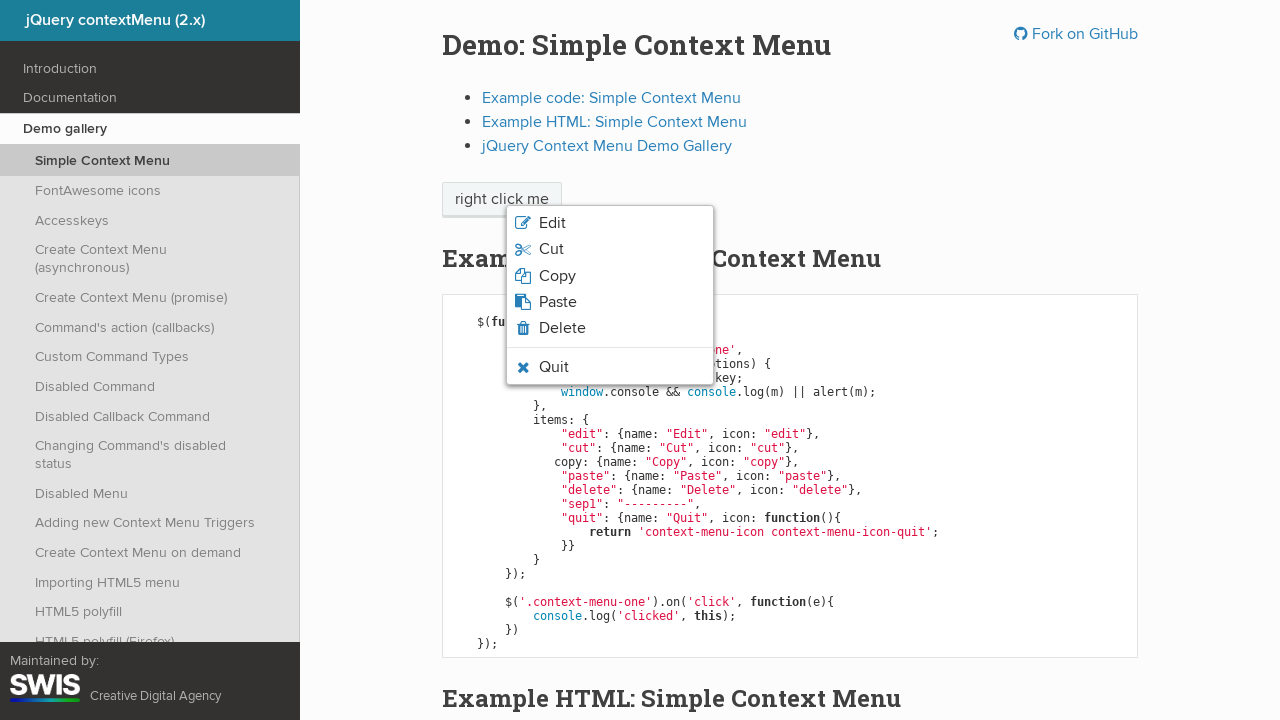

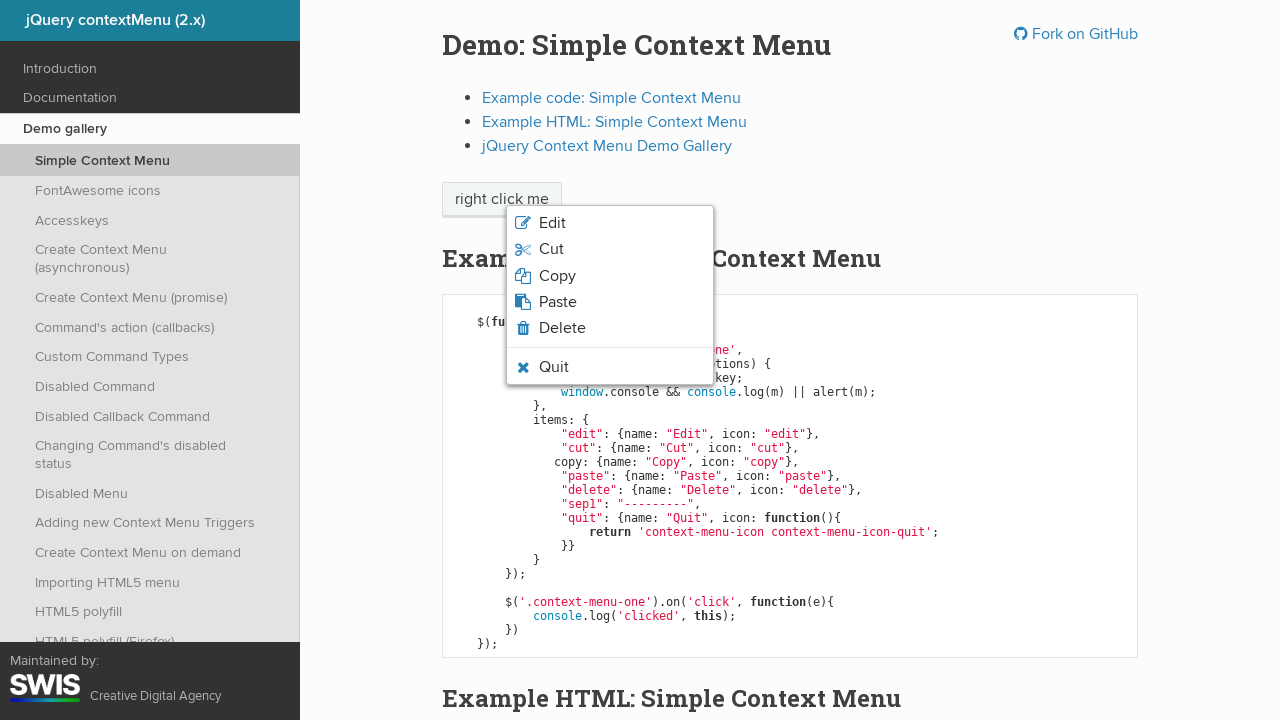